Tests filtering to display only completed todo items.

Starting URL: https://demo.playwright.dev/todomvc

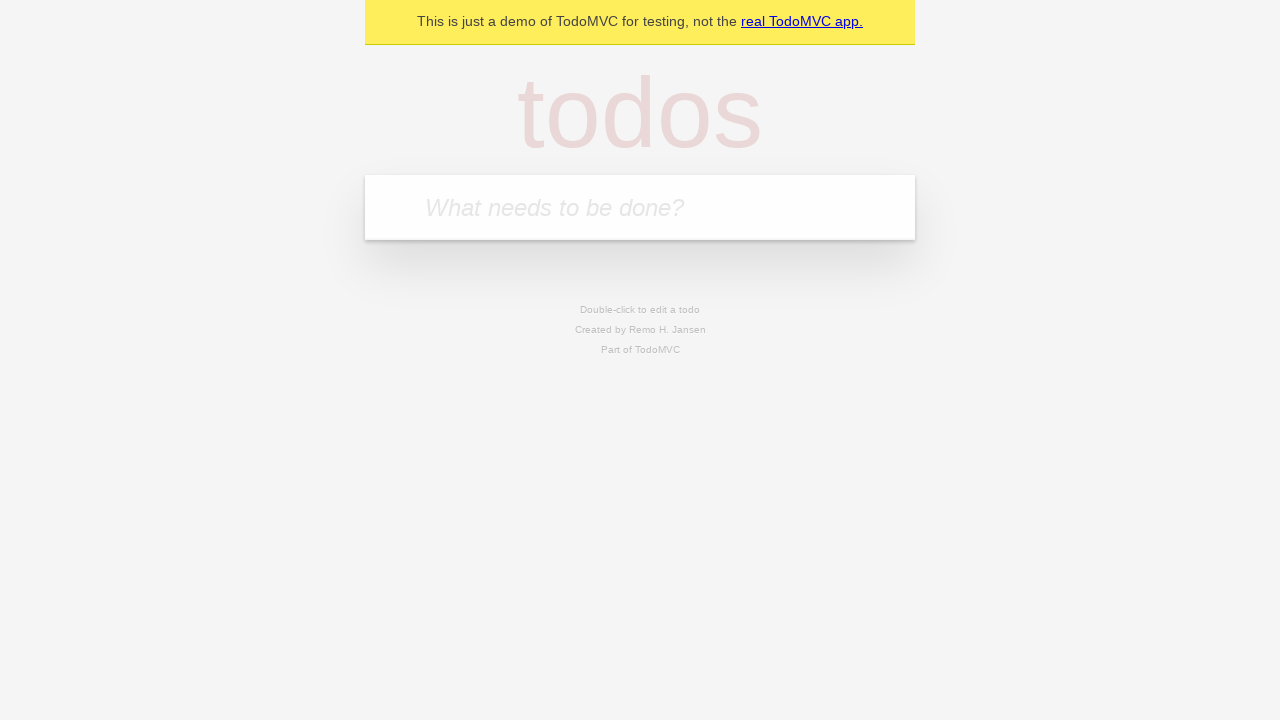

Filled todo input with 'buy some cheese' on internal:attr=[placeholder="What needs to be done?"i]
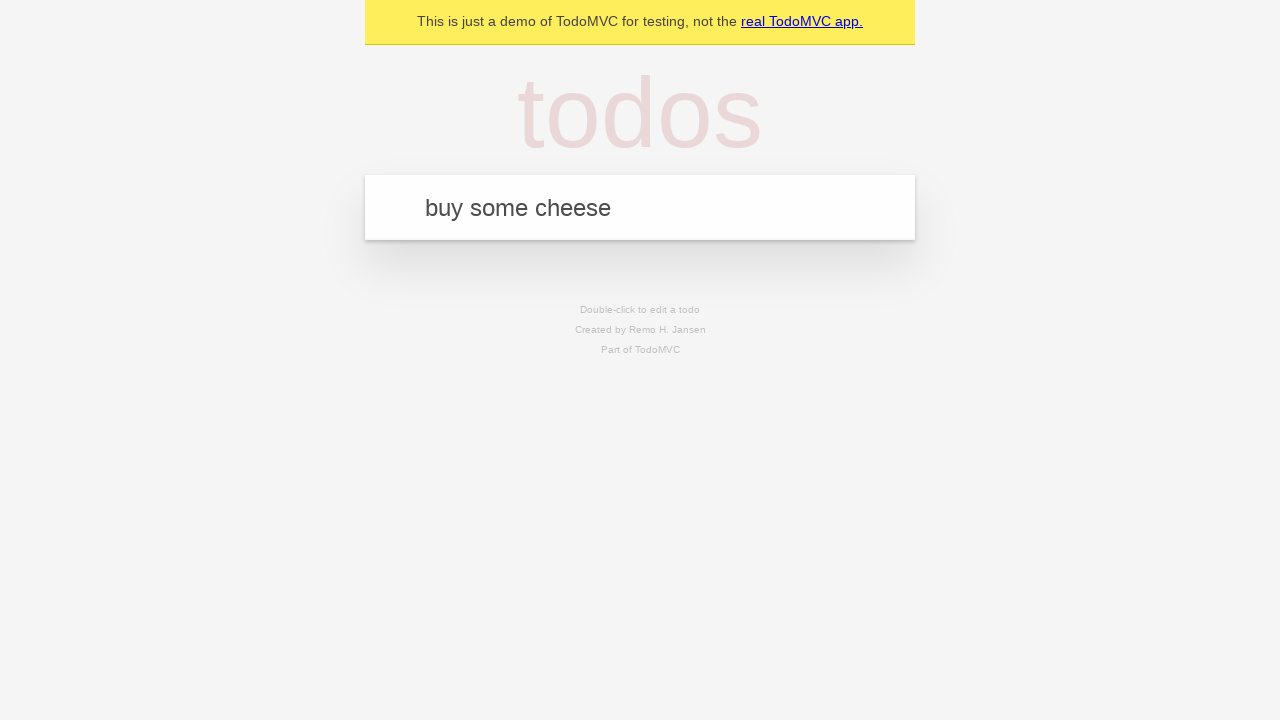

Pressed Enter to add first todo item on internal:attr=[placeholder="What needs to be done?"i]
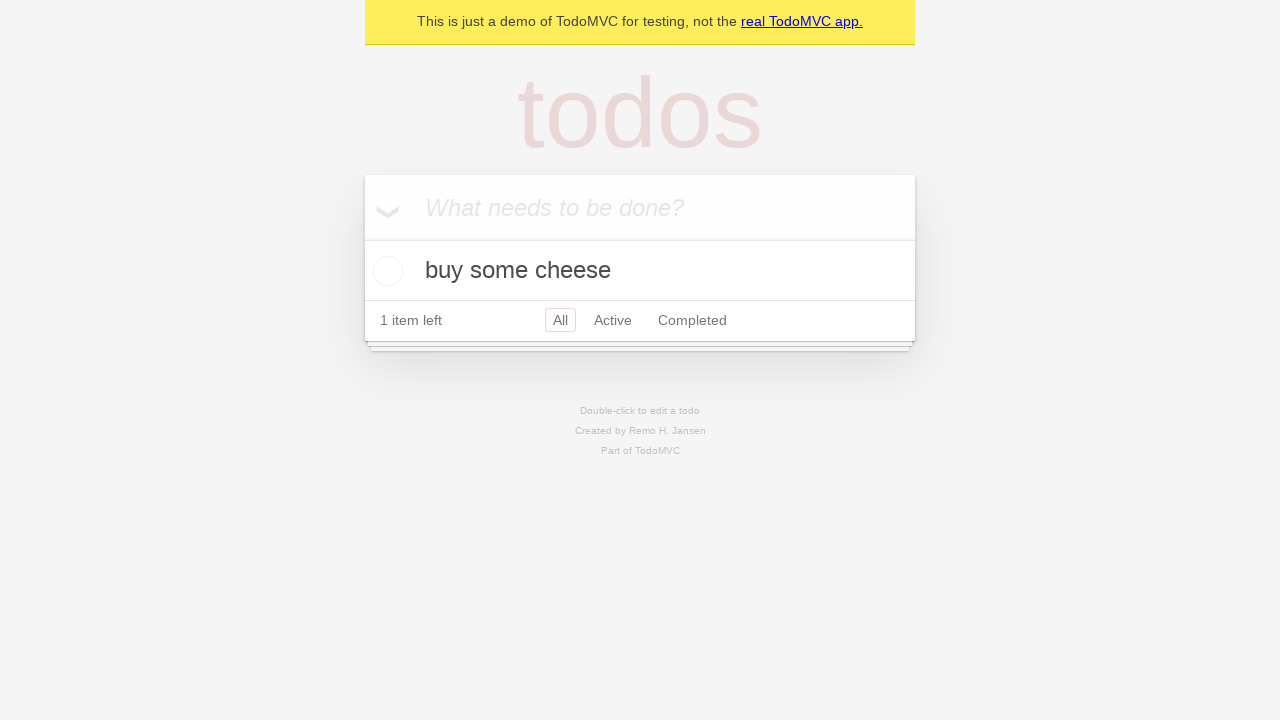

Filled todo input with 'feed the cat' on internal:attr=[placeholder="What needs to be done?"i]
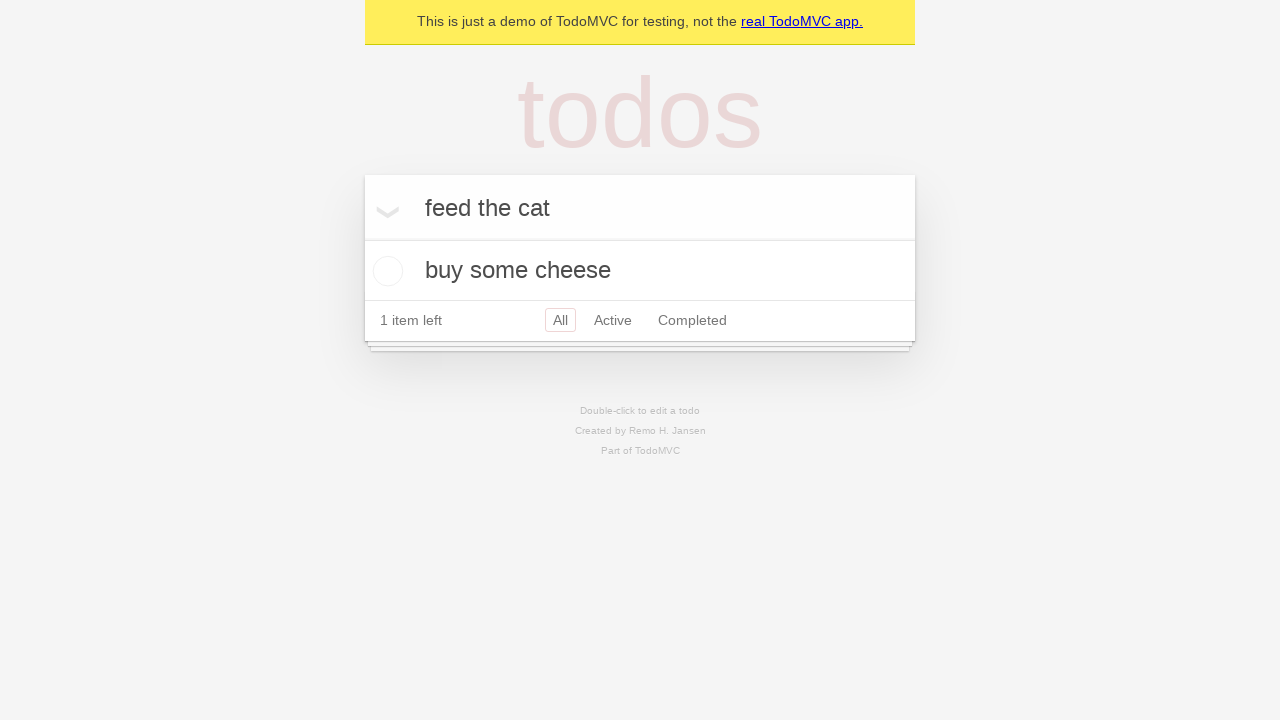

Pressed Enter to add second todo item on internal:attr=[placeholder="What needs to be done?"i]
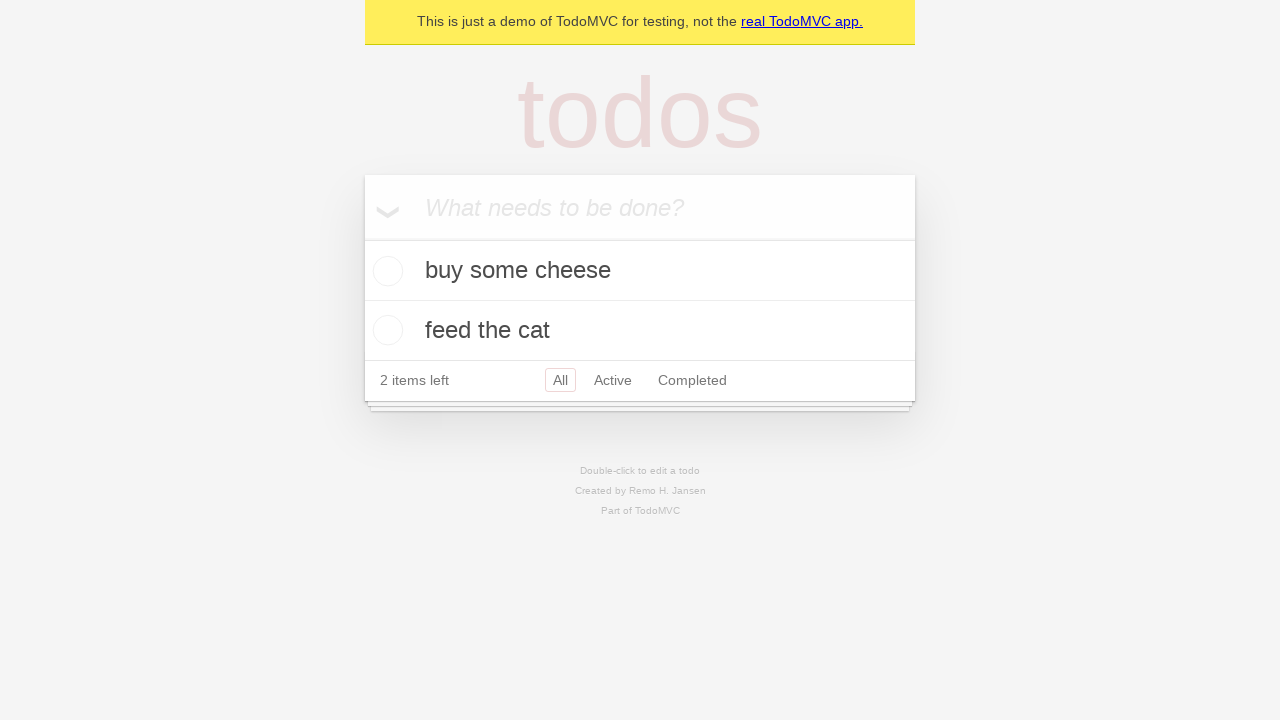

Filled todo input with 'book a doctors appointment' on internal:attr=[placeholder="What needs to be done?"i]
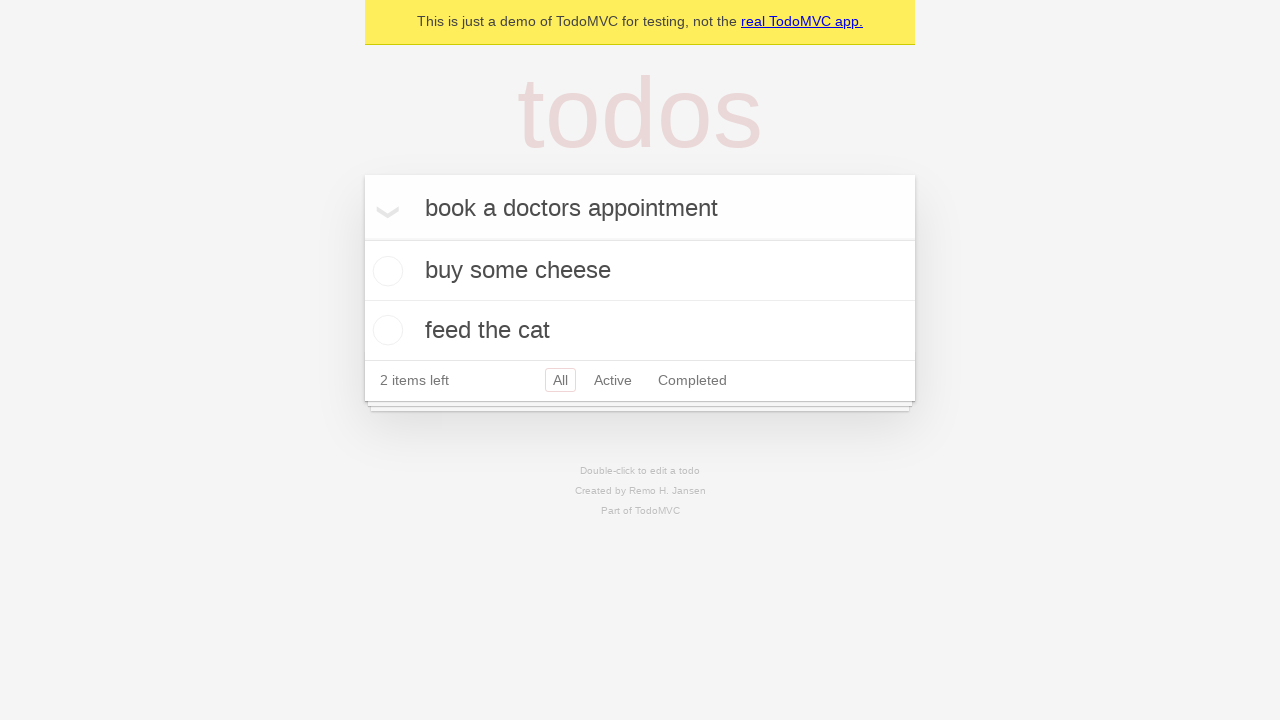

Pressed Enter to add third todo item on internal:attr=[placeholder="What needs to be done?"i]
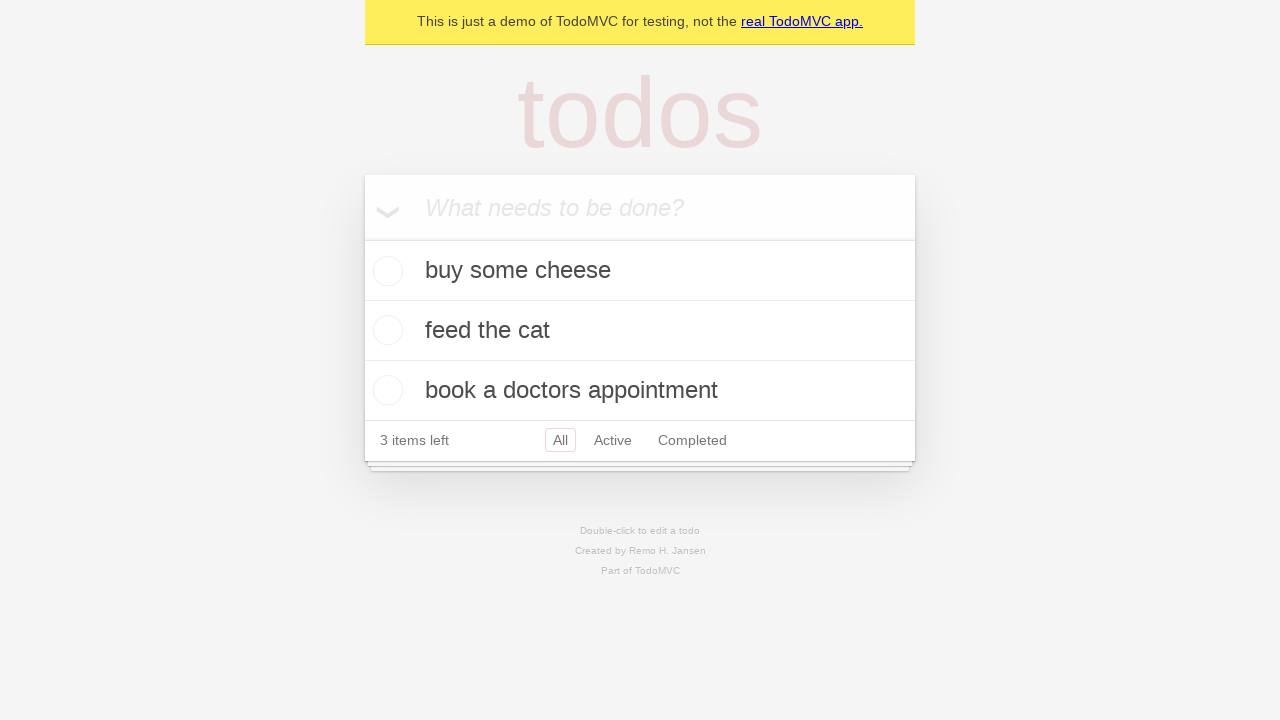

Checked the second todo item checkbox to mark as complete at (385, 330) on internal:testid=[data-testid="todo-item"s] >> nth=1 >> internal:role=checkbox
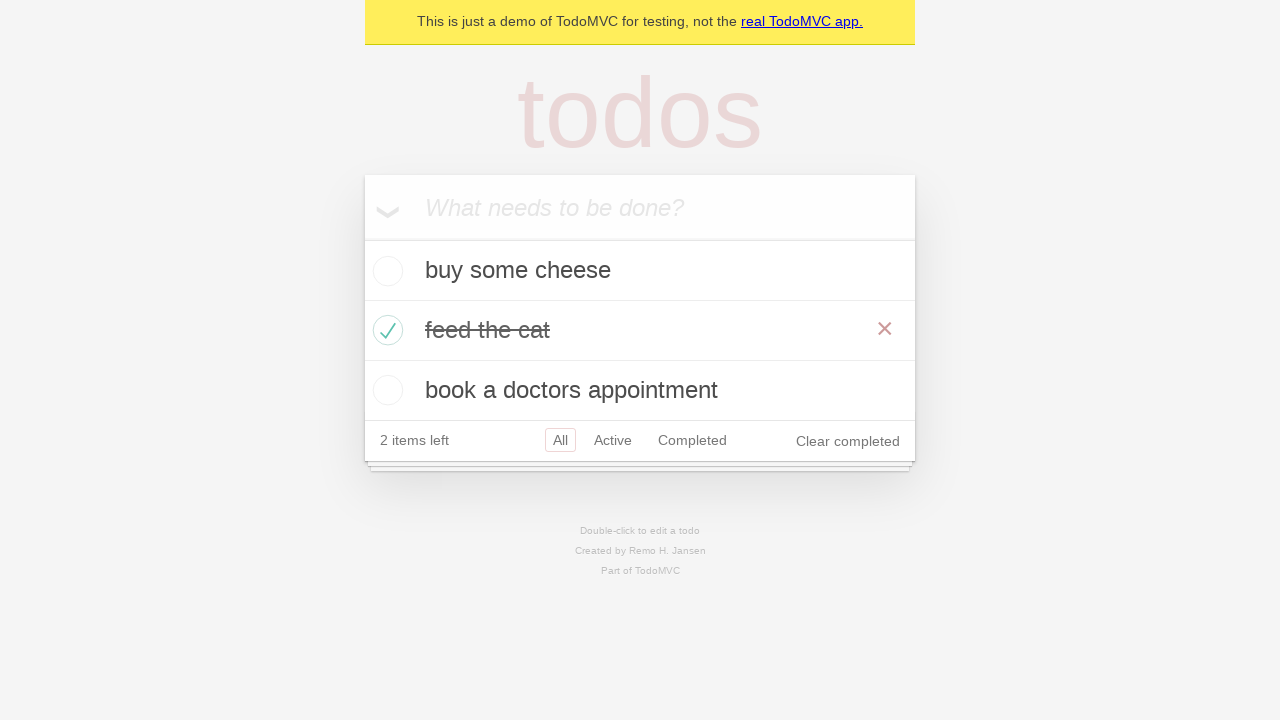

Clicked the Completed filter link at (692, 440) on internal:role=link[name="Completed"i]
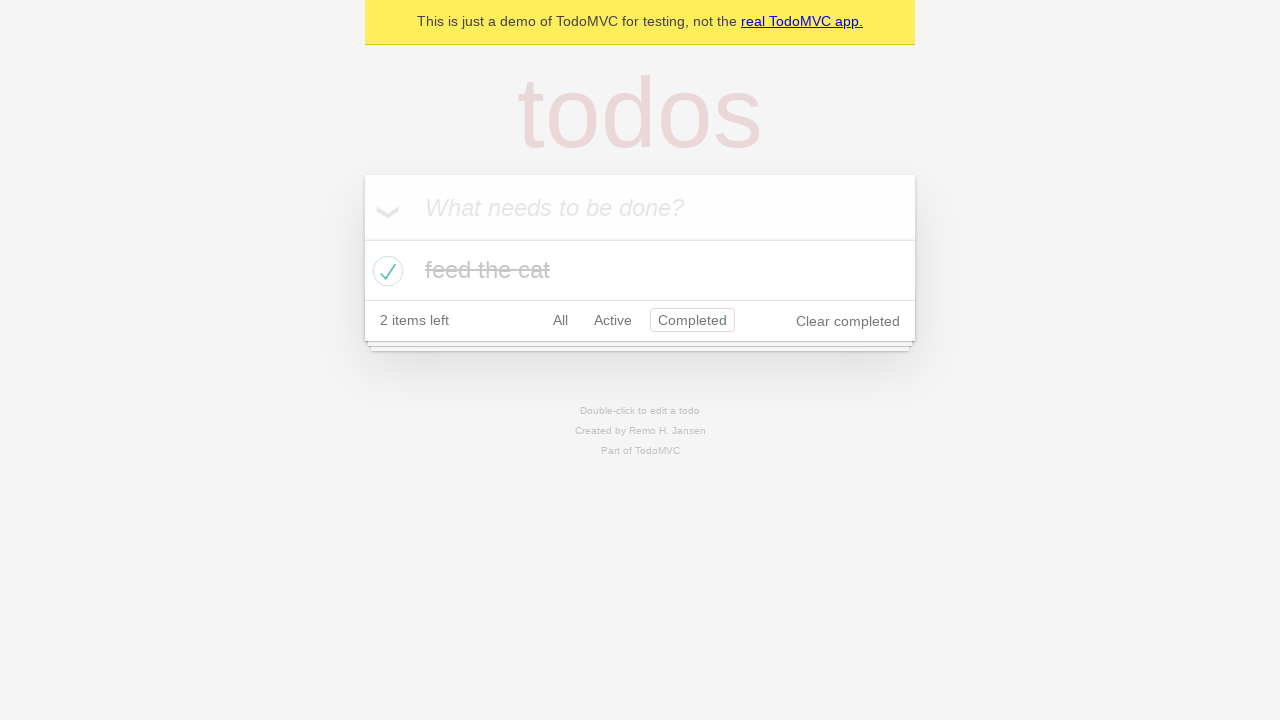

Waited for completed filter to apply
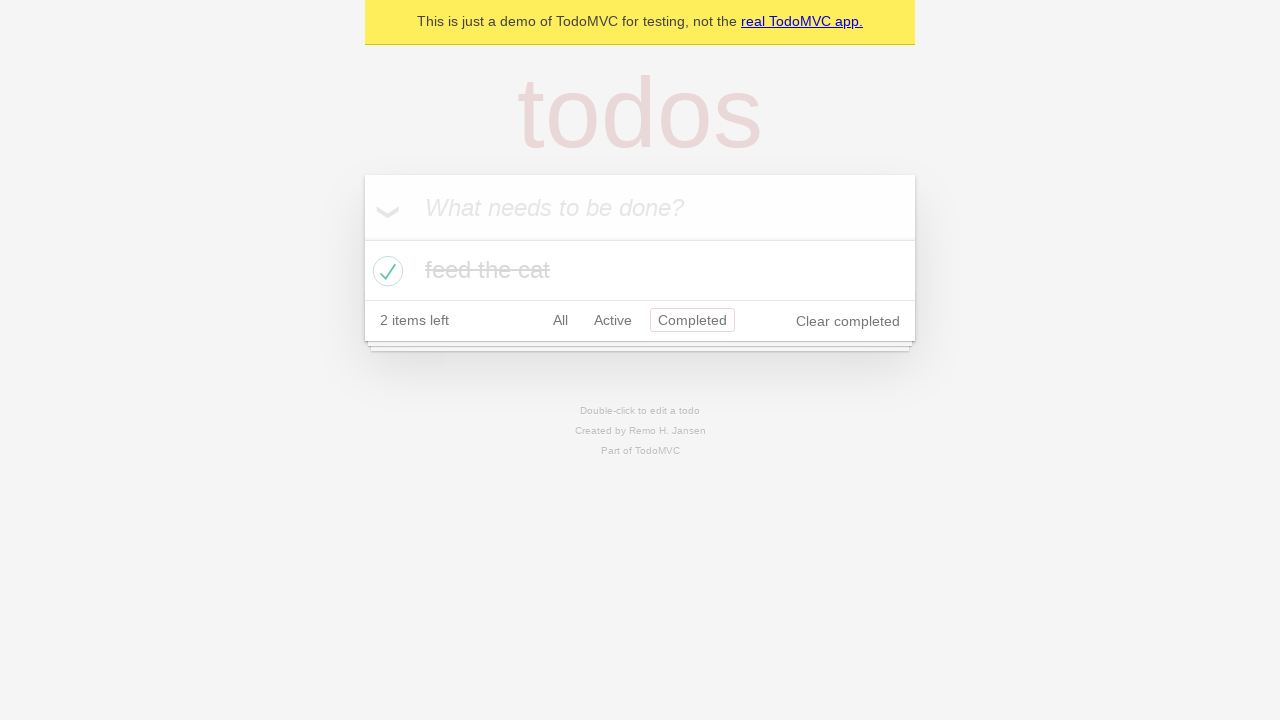

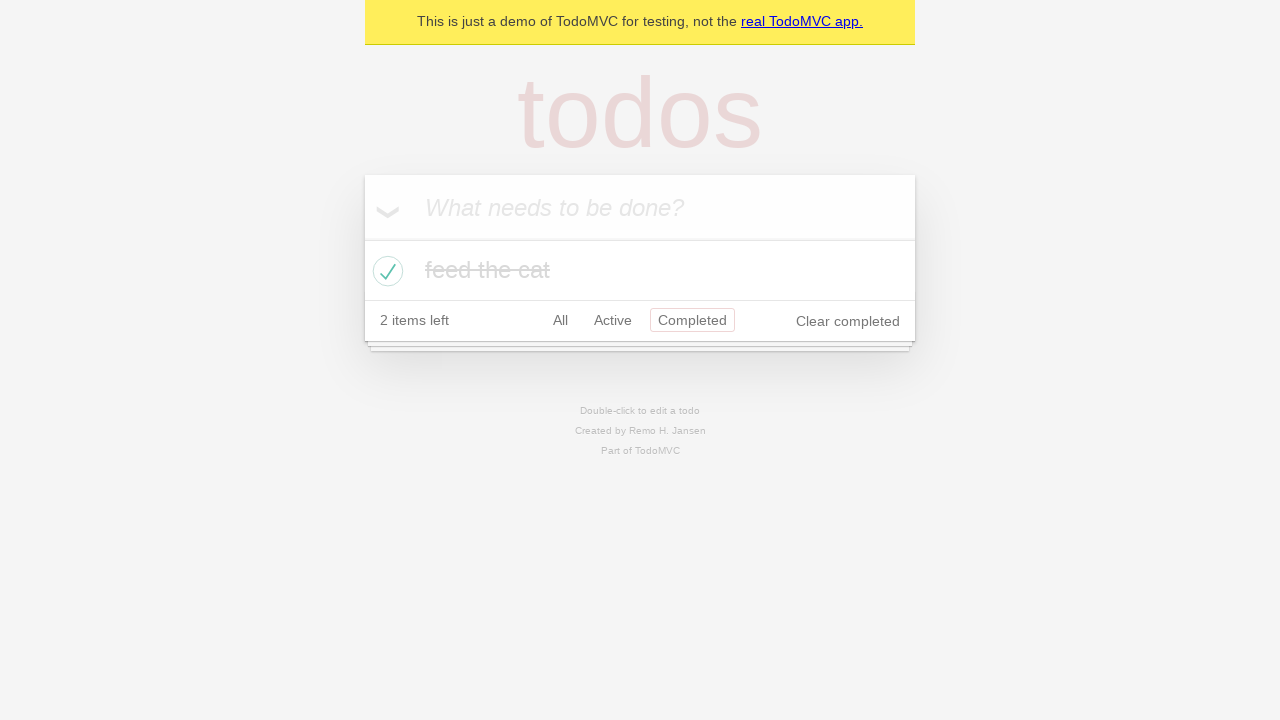